Tests registration form validation by entering invalid numeric data in the name field

Starting URL: https://b2c.passport.rt.ru

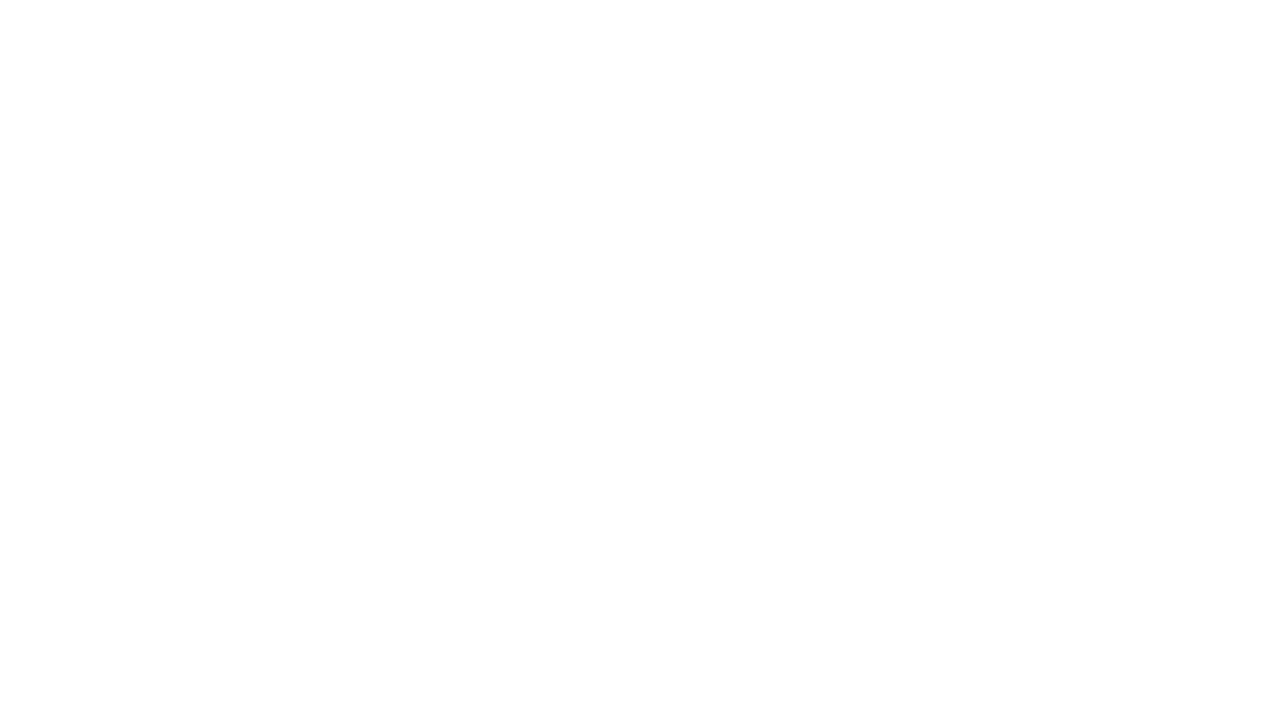

Clicked Register link at (1010, 475) on #kc-register
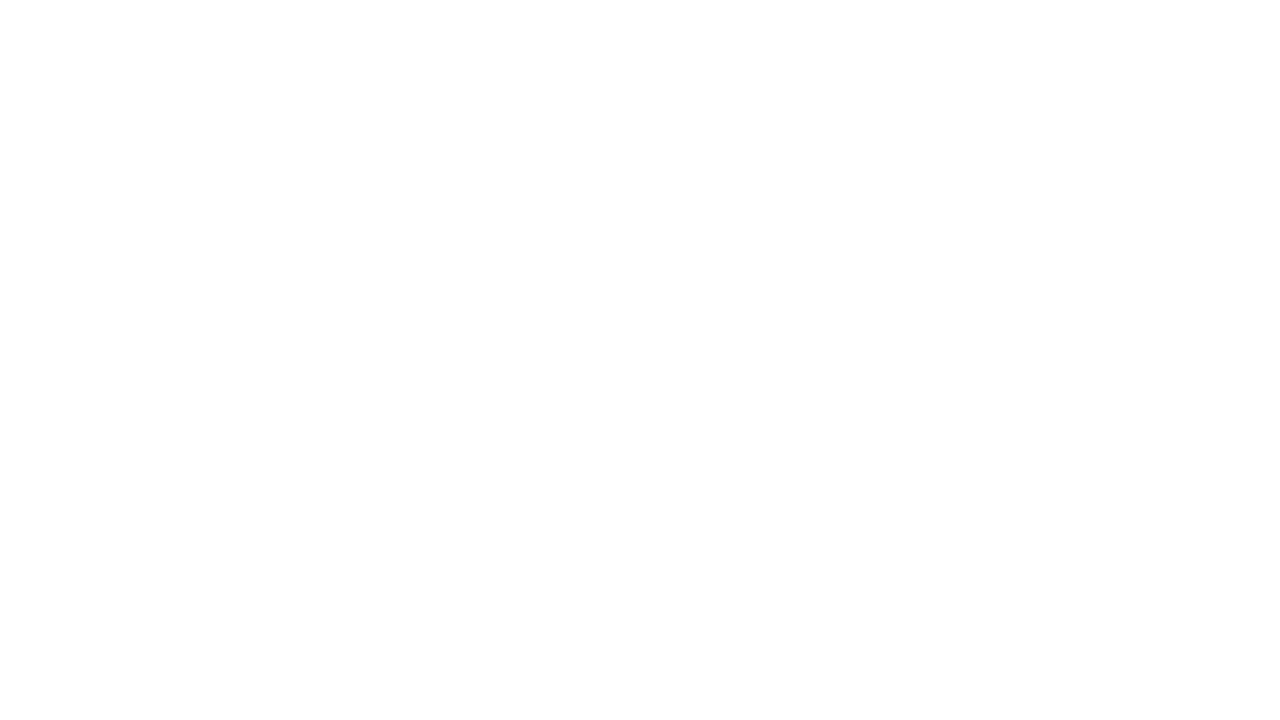

Entered invalid numeric data '92842957653842938573' in Name field on input[name="firstName"]
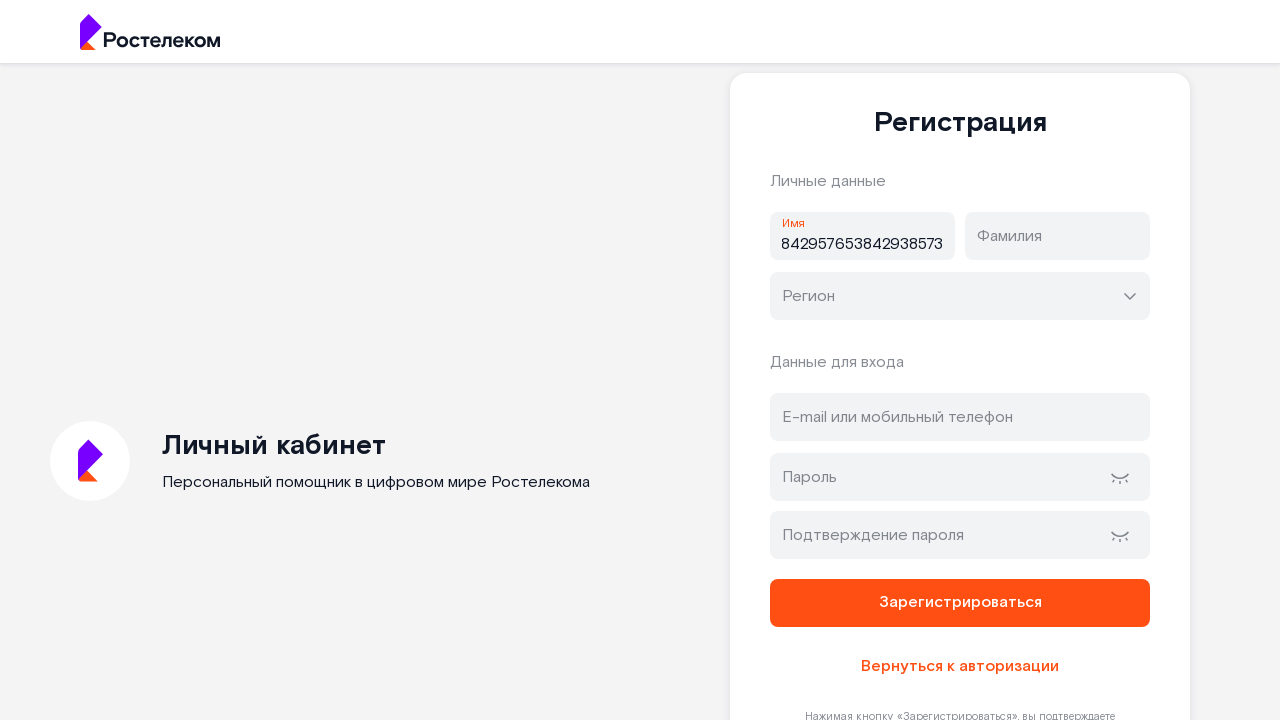

Entered valid surname 'Бунькова' in Surname field on input[name="lastName"]
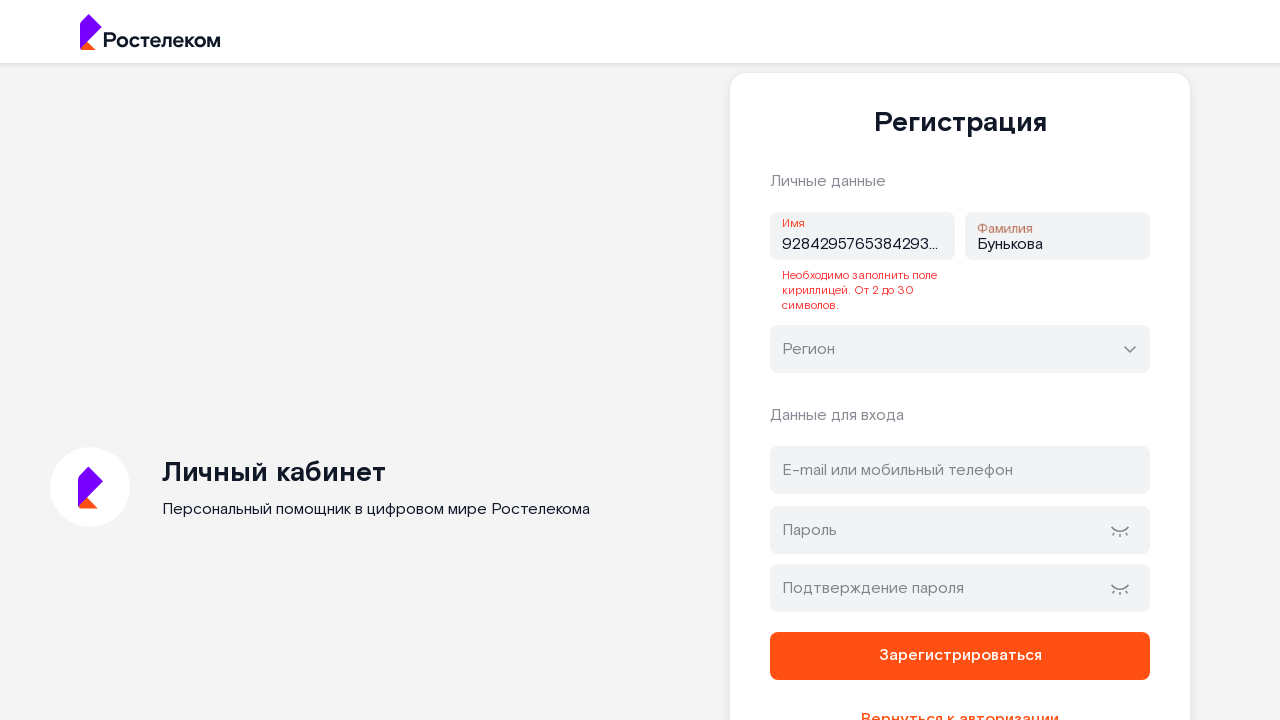

Error message for invalid name field is displayed
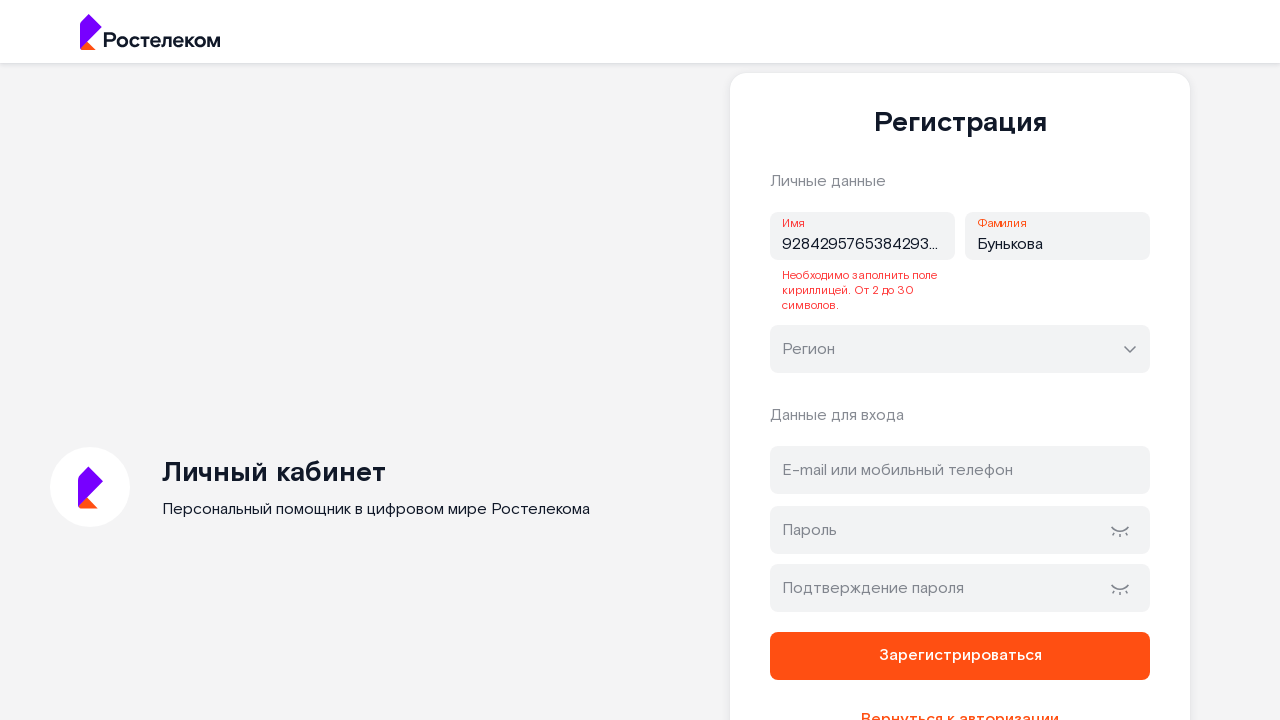

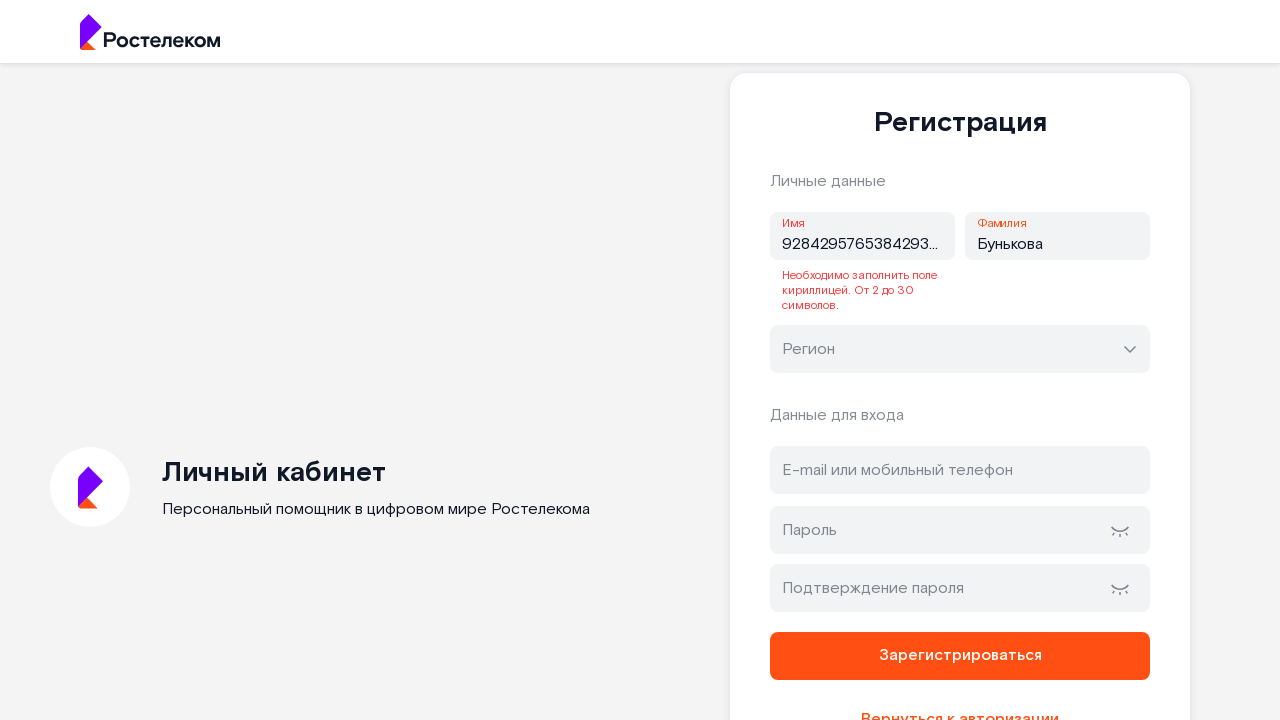